Tests handling a JavaScript prompt dialog by clicking a link to trigger a prompt, entering text, and accepting it.

Starting URL: https://www.selenium.dev/documentation/webdriver/interactions/alerts/

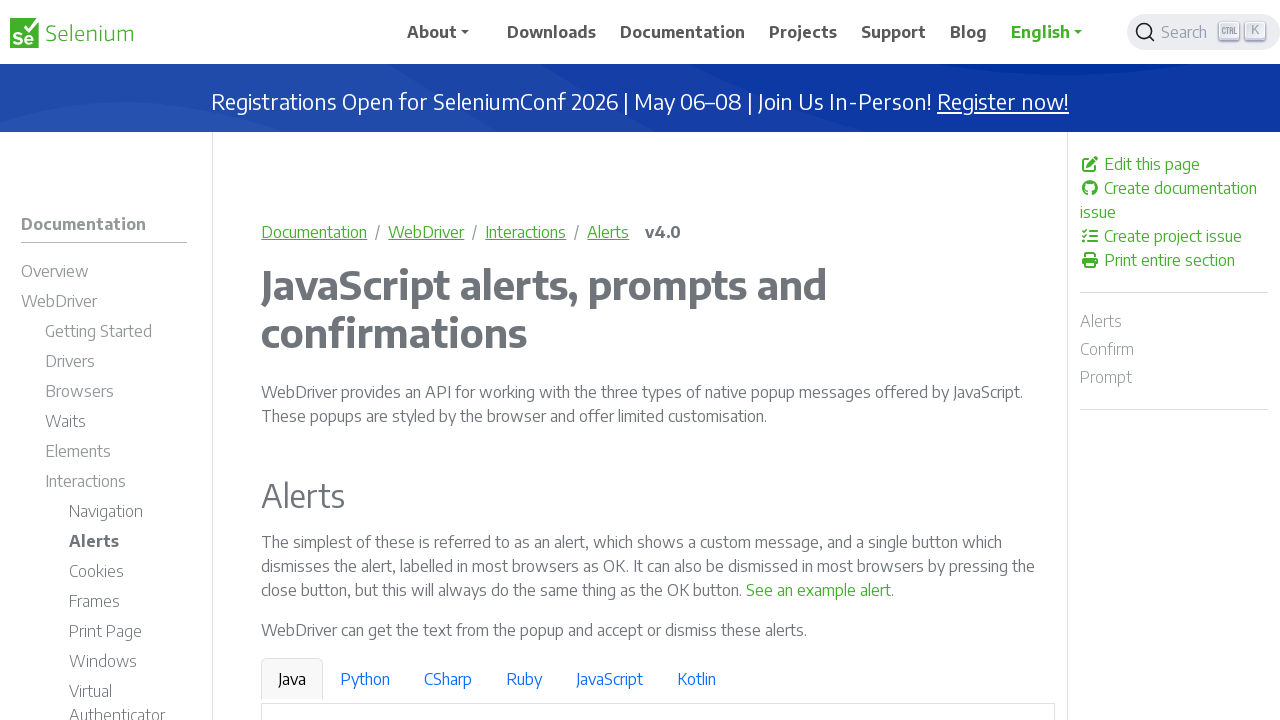

Set up dialog handler to accept prompt with 'Selenium' text
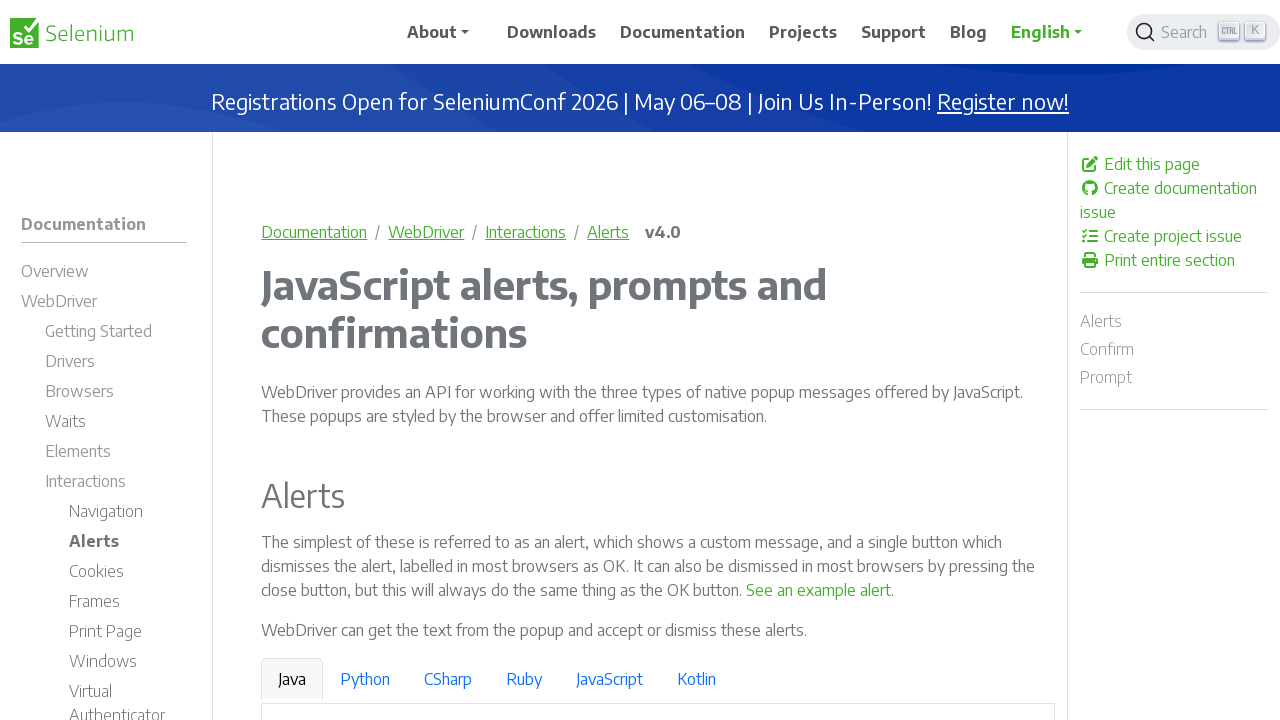

Clicked link to trigger JavaScript prompt dialog at (627, 360) on a:has-text('See a sample prompt')
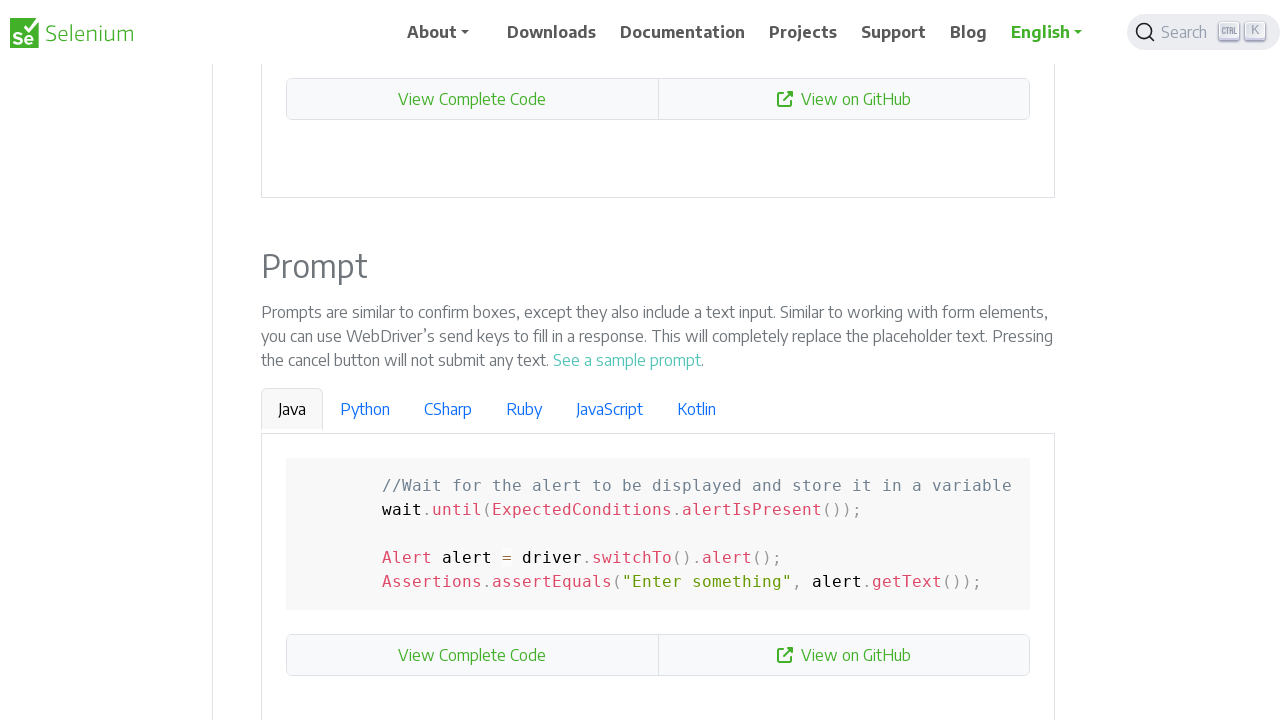

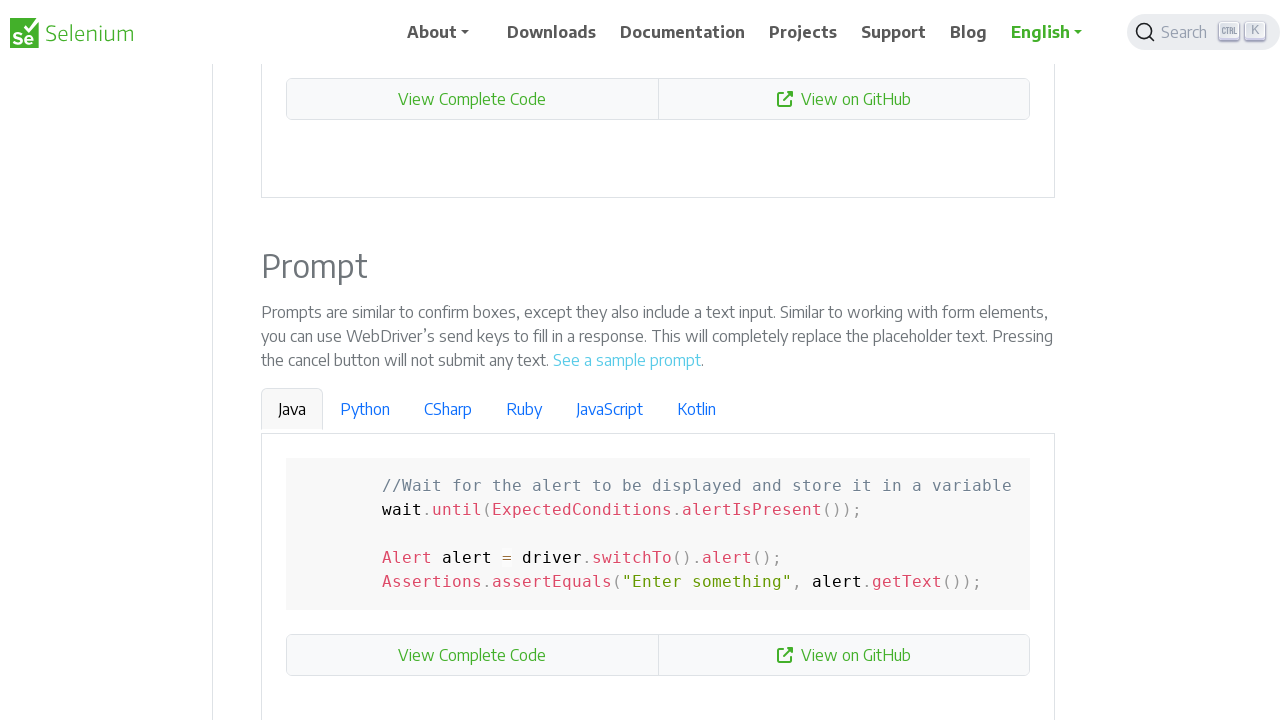